Tests JavaScript prompt alert functionality by navigating to a page, clicking a button to trigger a prompt, entering text in the prompt, accepting it, and verifying the interaction.

Starting URL: http://automationbykrishna.com/#

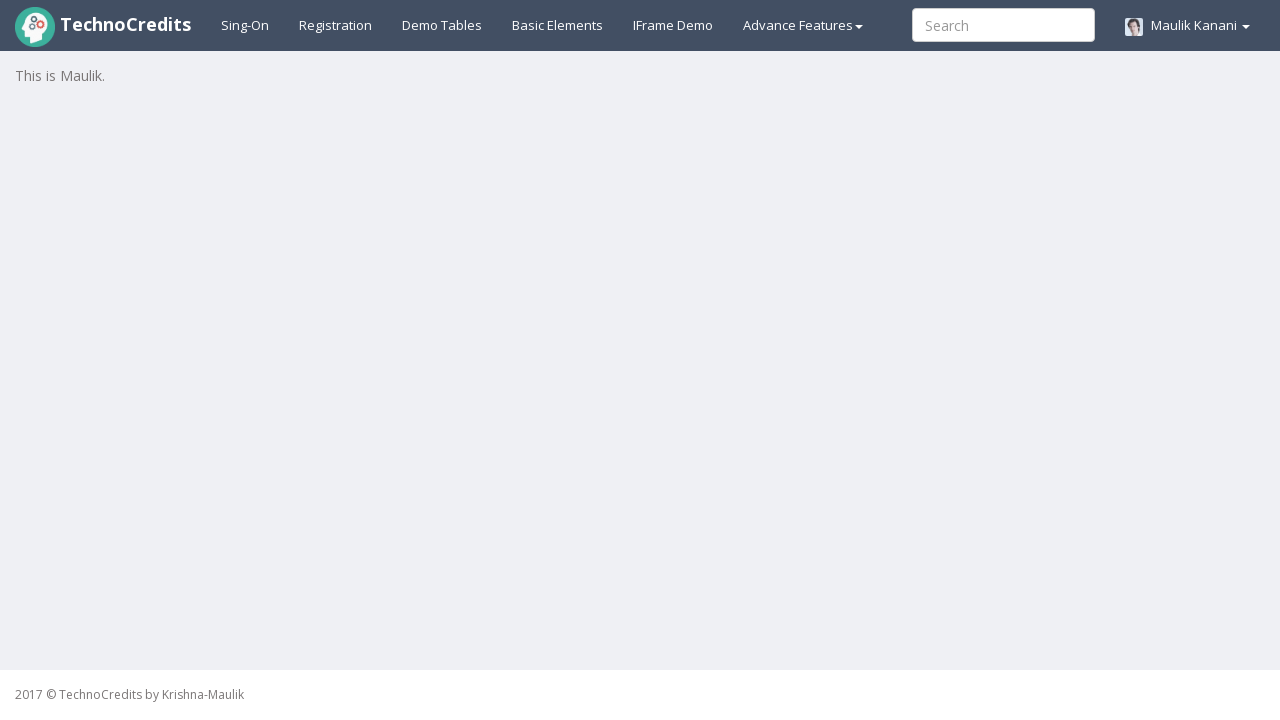

Clicked on 'Basic Elements' link at (558, 25) on text=asic Ele
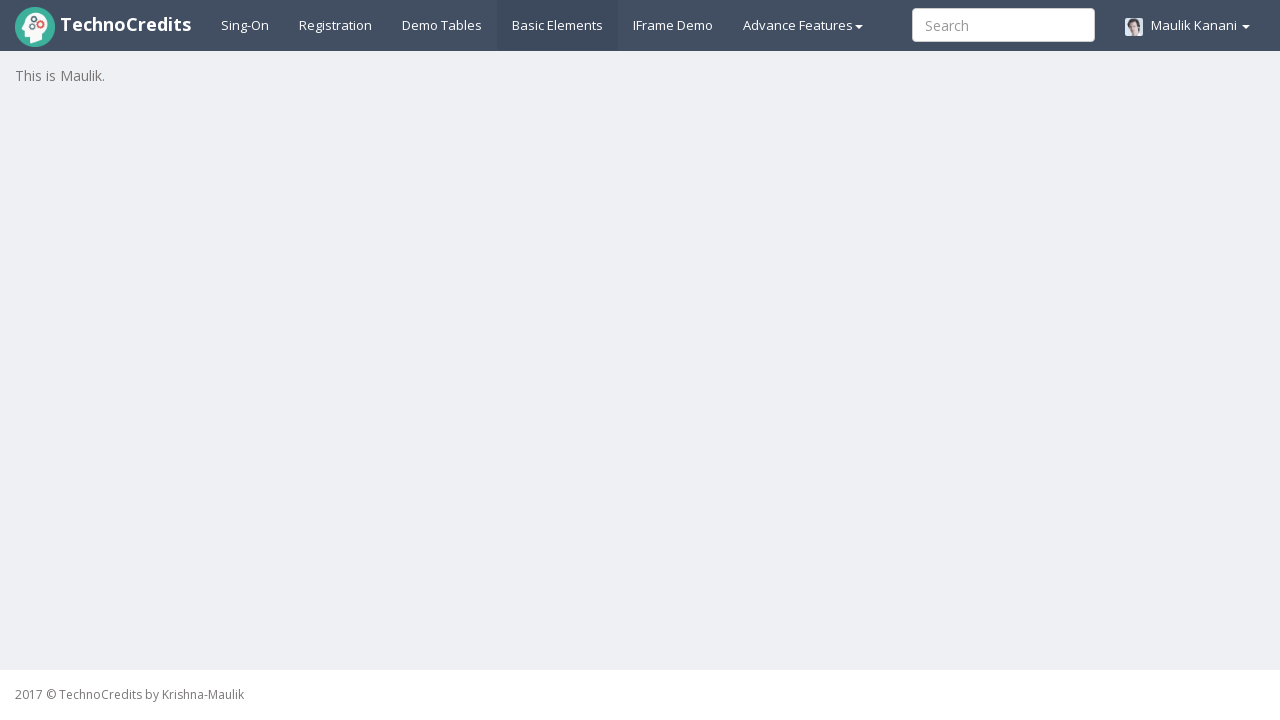

Waited 3 seconds for page to load
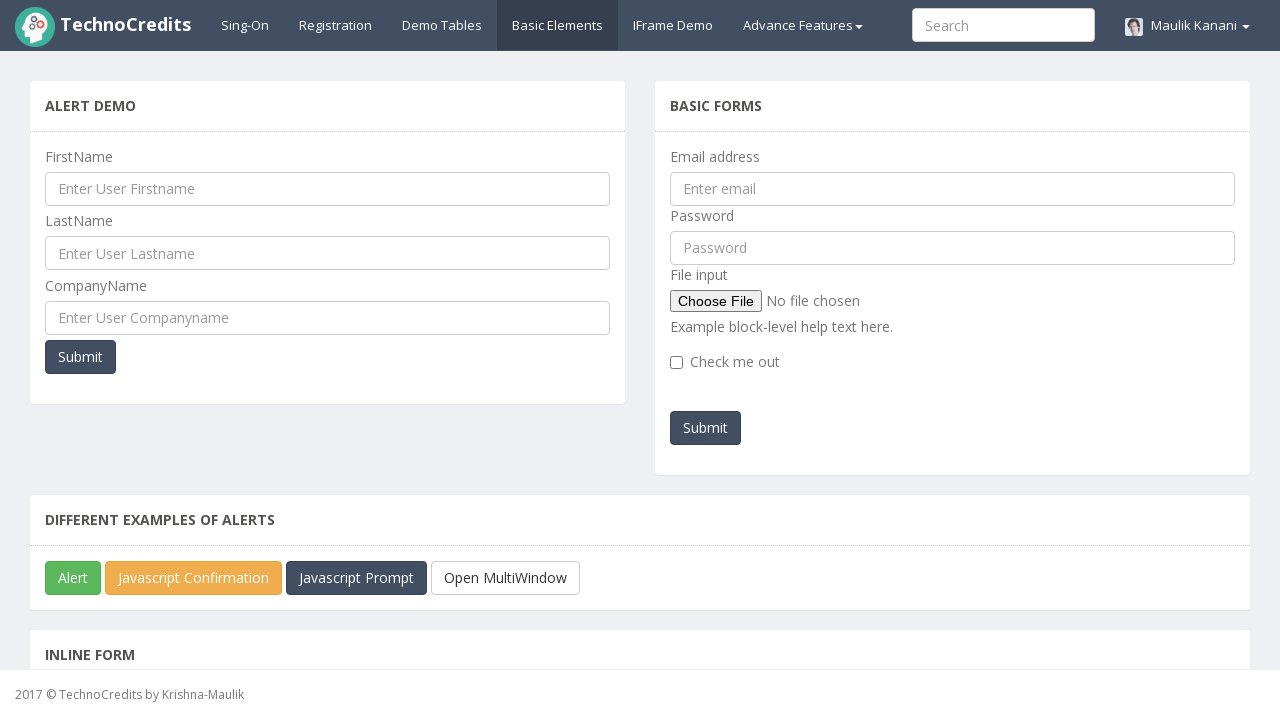

Located JavaScript prompt button element
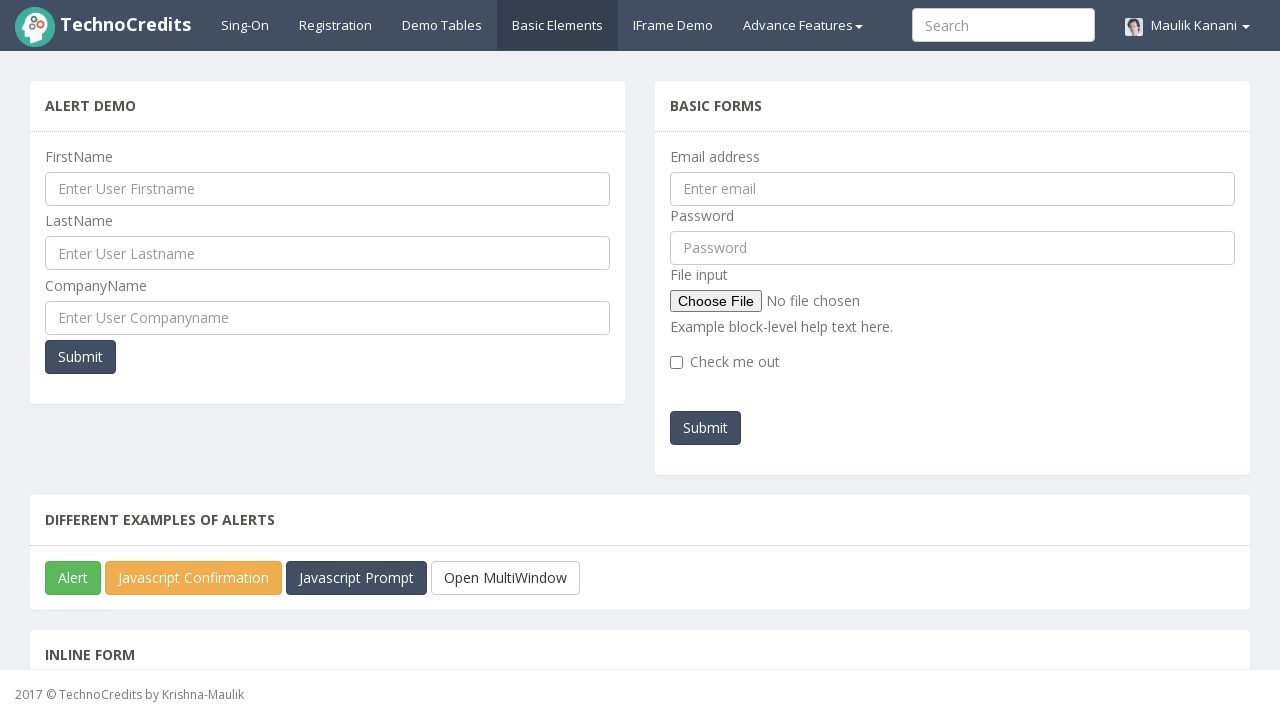

Scrolled JavaScript prompt button into view
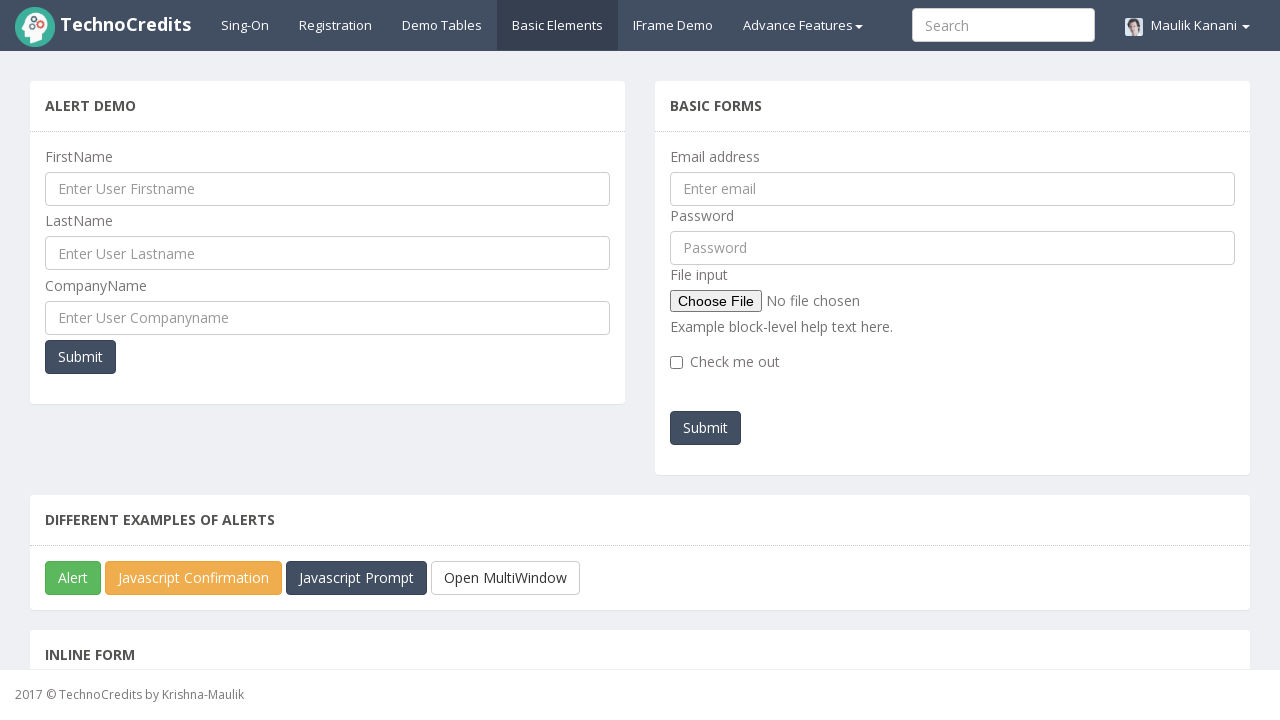

Set up dialog handler to accept prompt with text 'Krishnamurthy'
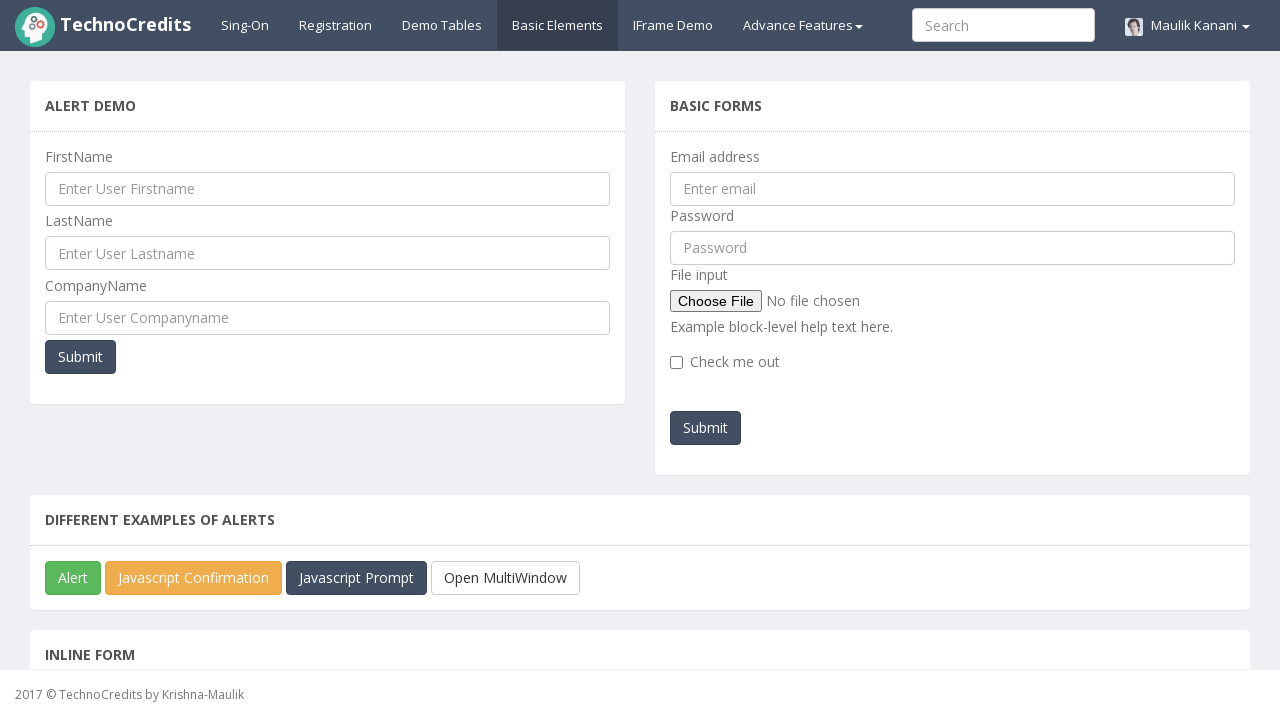

Clicked JavaScript prompt button to trigger prompt dialog at (356, 578) on xpath=//button[@id='javascriptPromp']
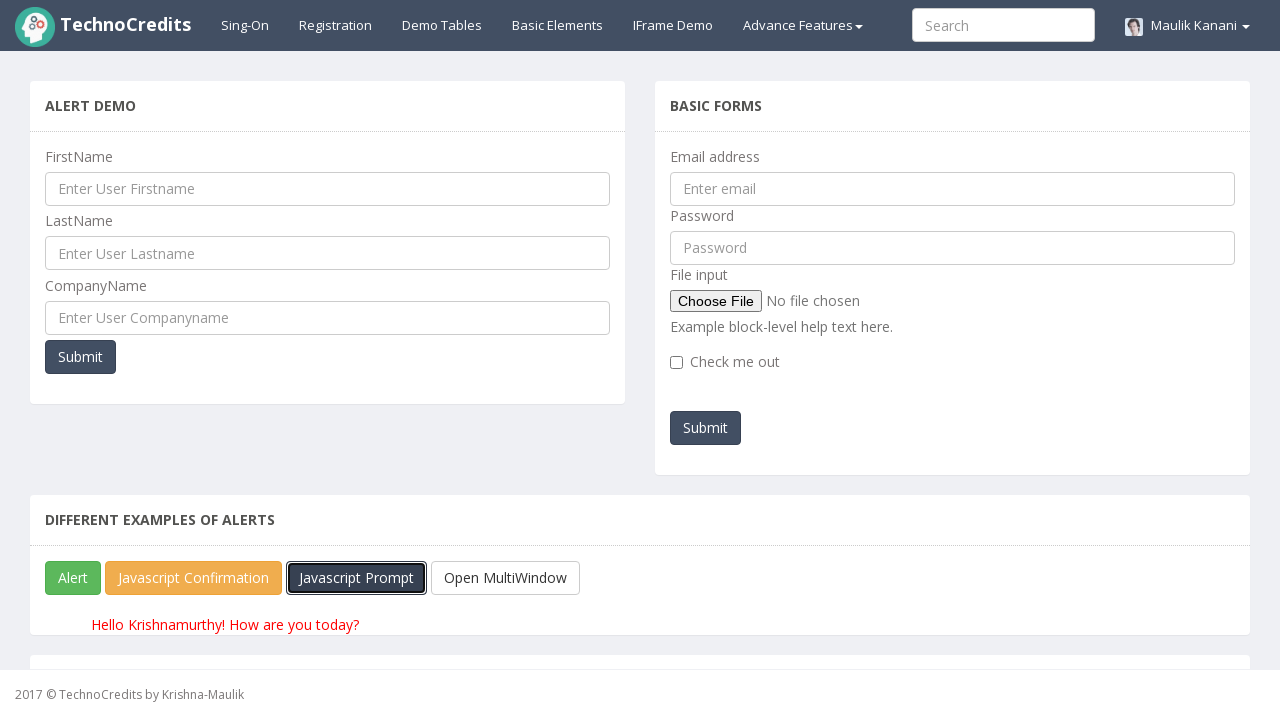

Waited 1 second for dialog to be processed
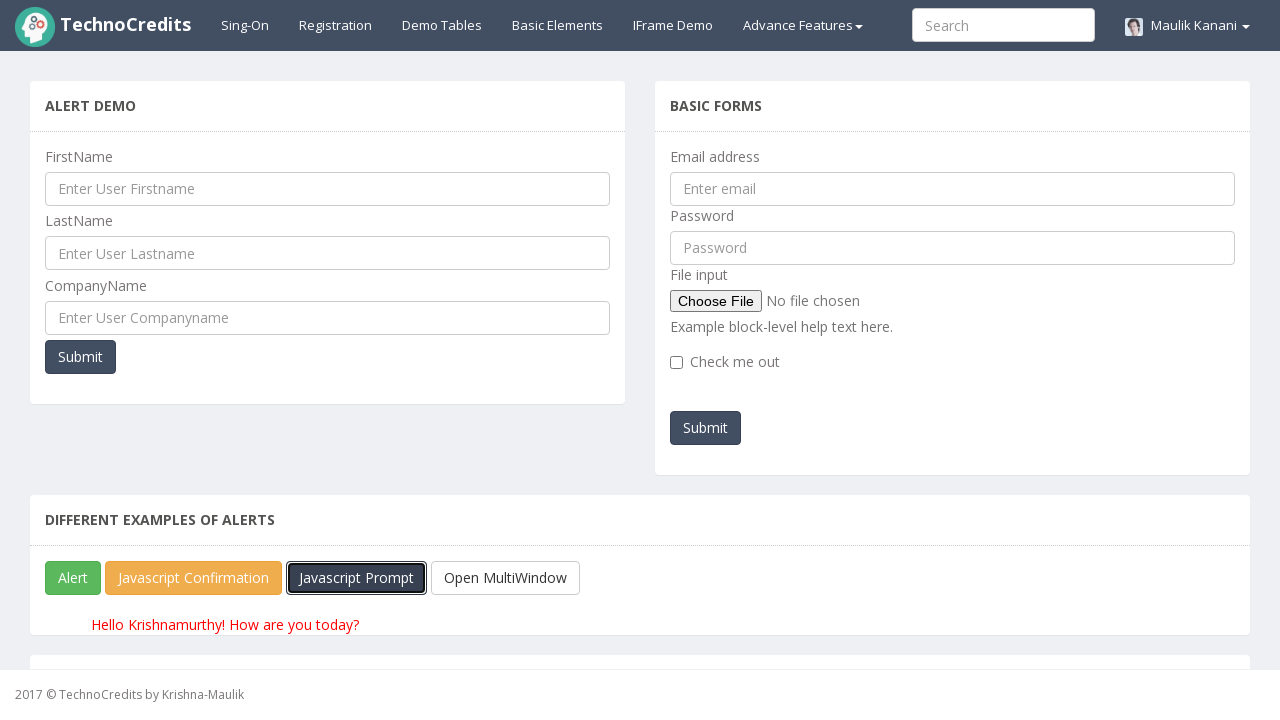

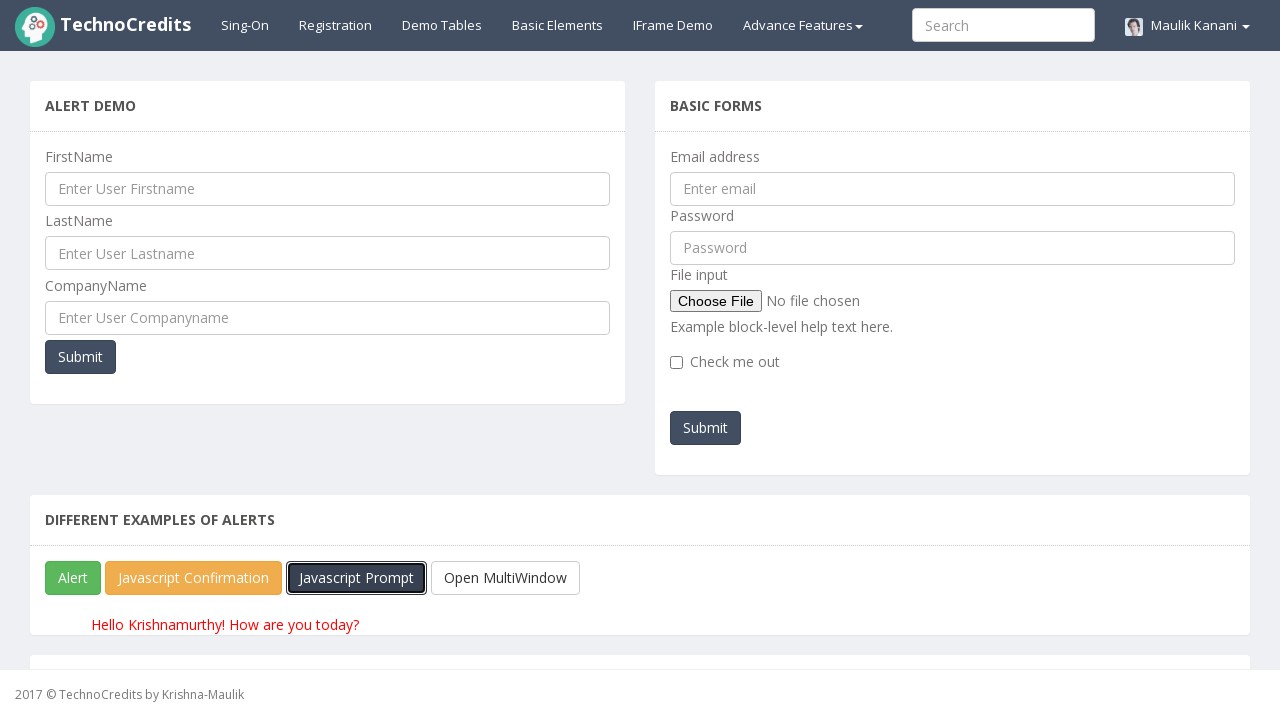